Tests that entered text is trimmed when editing a todo item

Starting URL: https://demo.playwright.dev/todomvc

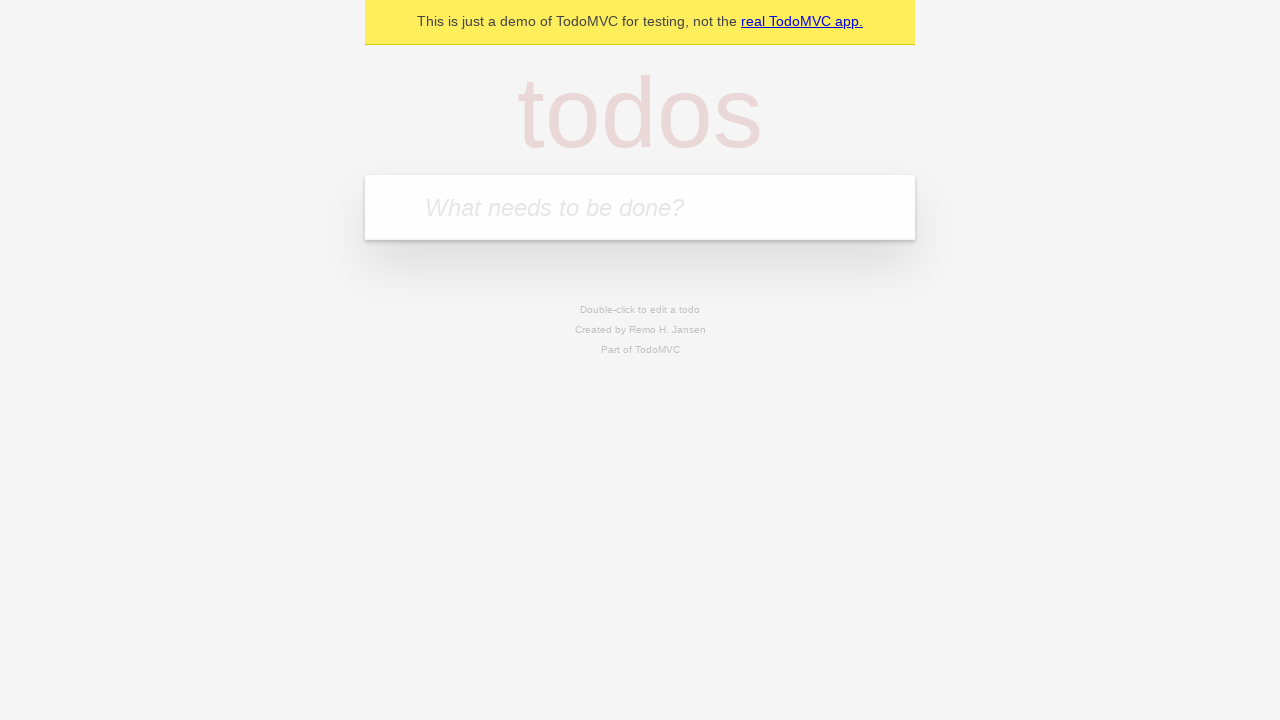

Filled todo input with 'buy some cheese' on internal:attr=[placeholder="What needs to be done?"i]
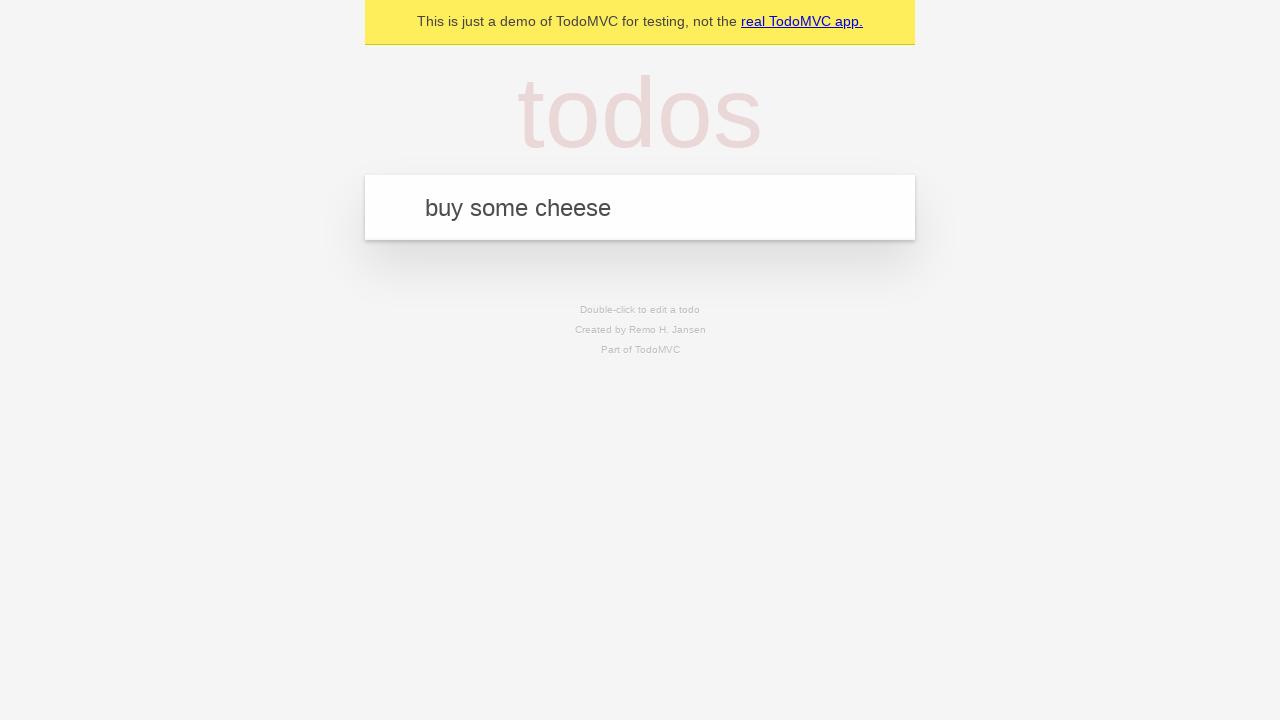

Pressed Enter to create first todo on internal:attr=[placeholder="What needs to be done?"i]
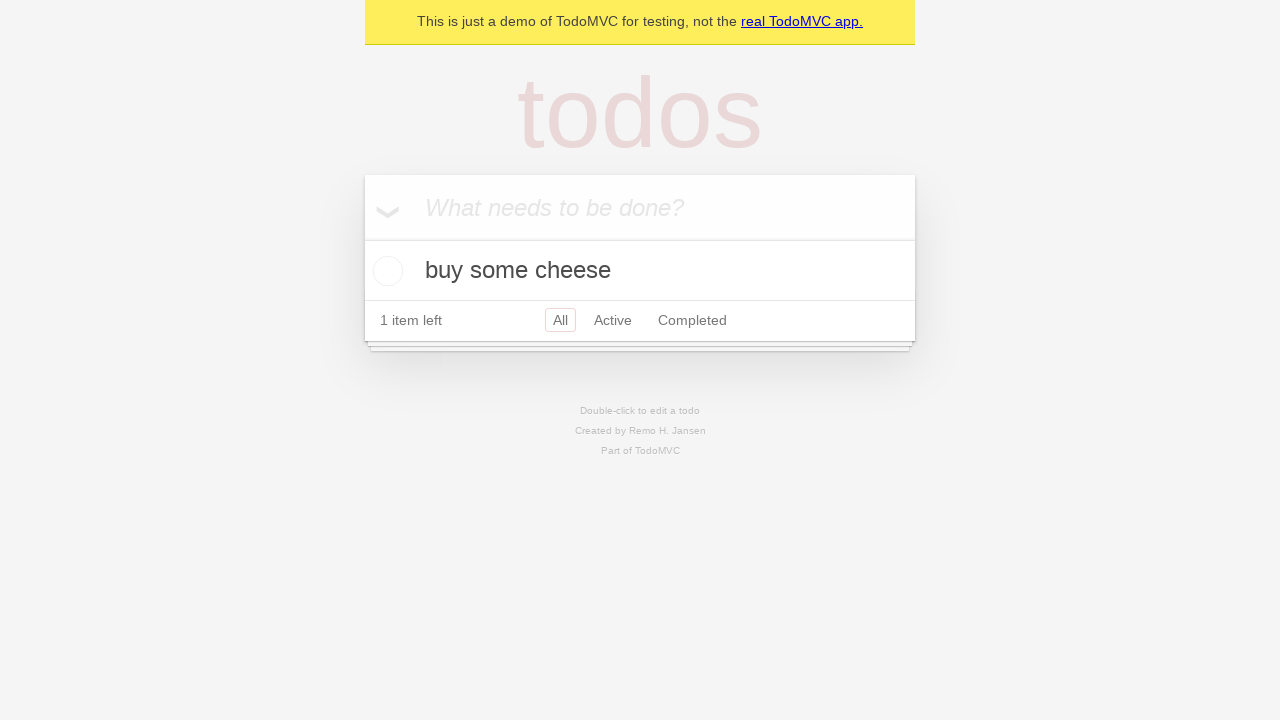

Filled todo input with 'feed the cat' on internal:attr=[placeholder="What needs to be done?"i]
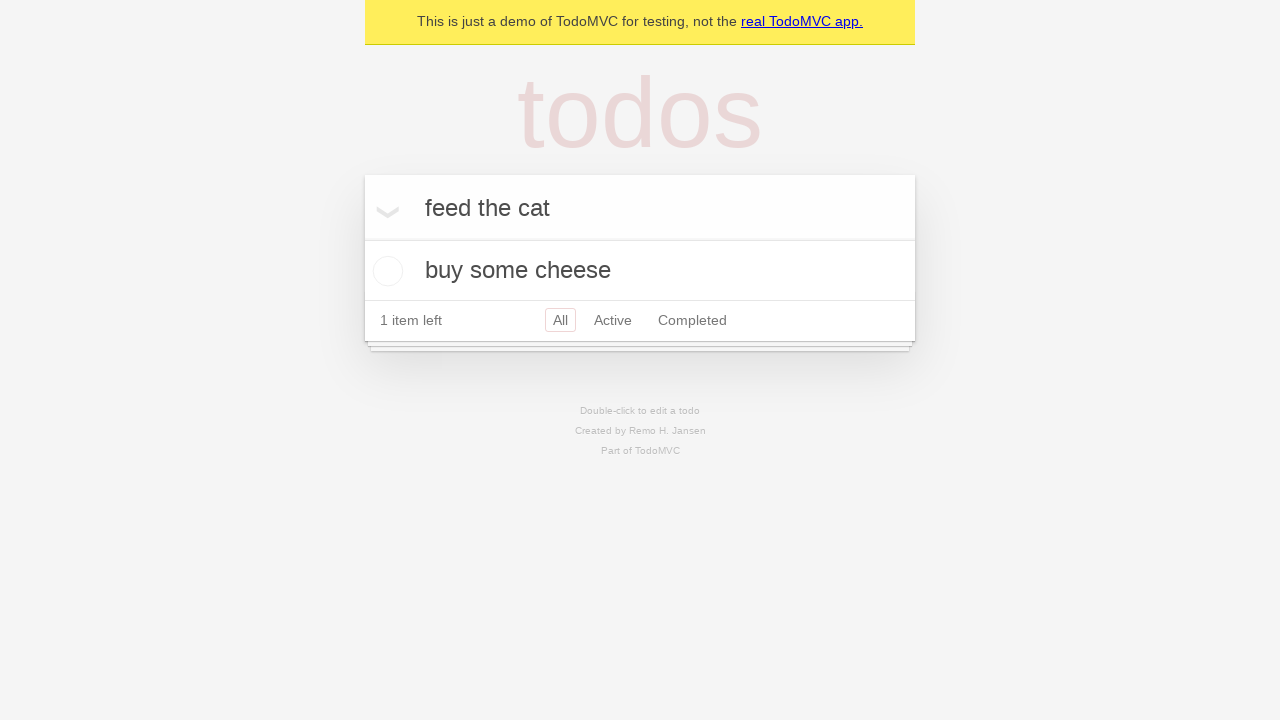

Pressed Enter to create second todo on internal:attr=[placeholder="What needs to be done?"i]
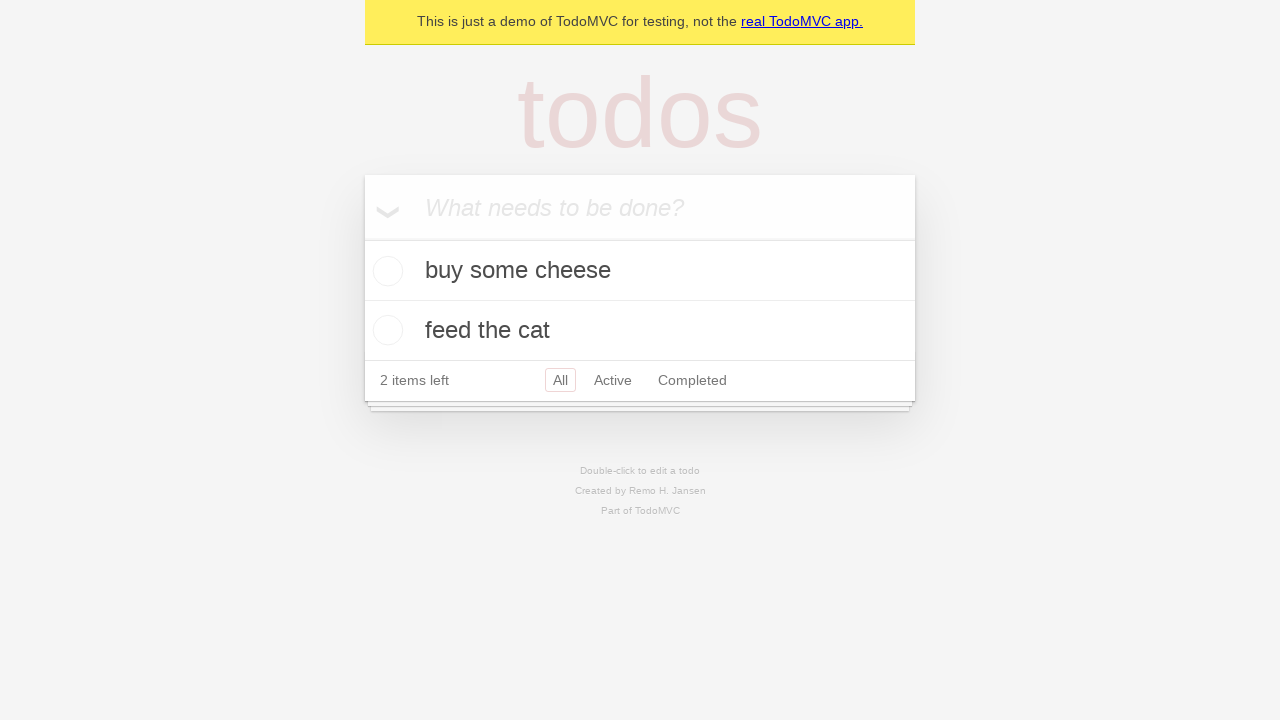

Filled todo input with 'book a doctors appointment' on internal:attr=[placeholder="What needs to be done?"i]
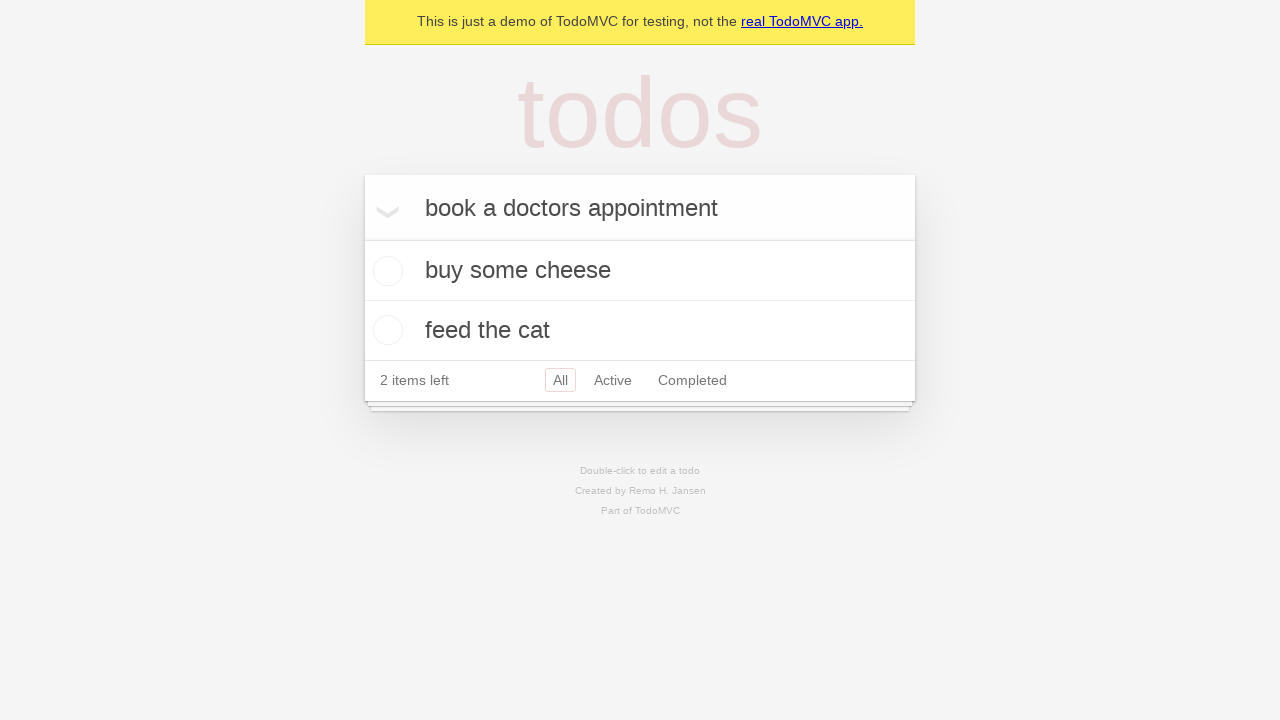

Pressed Enter to create third todo on internal:attr=[placeholder="What needs to be done?"i]
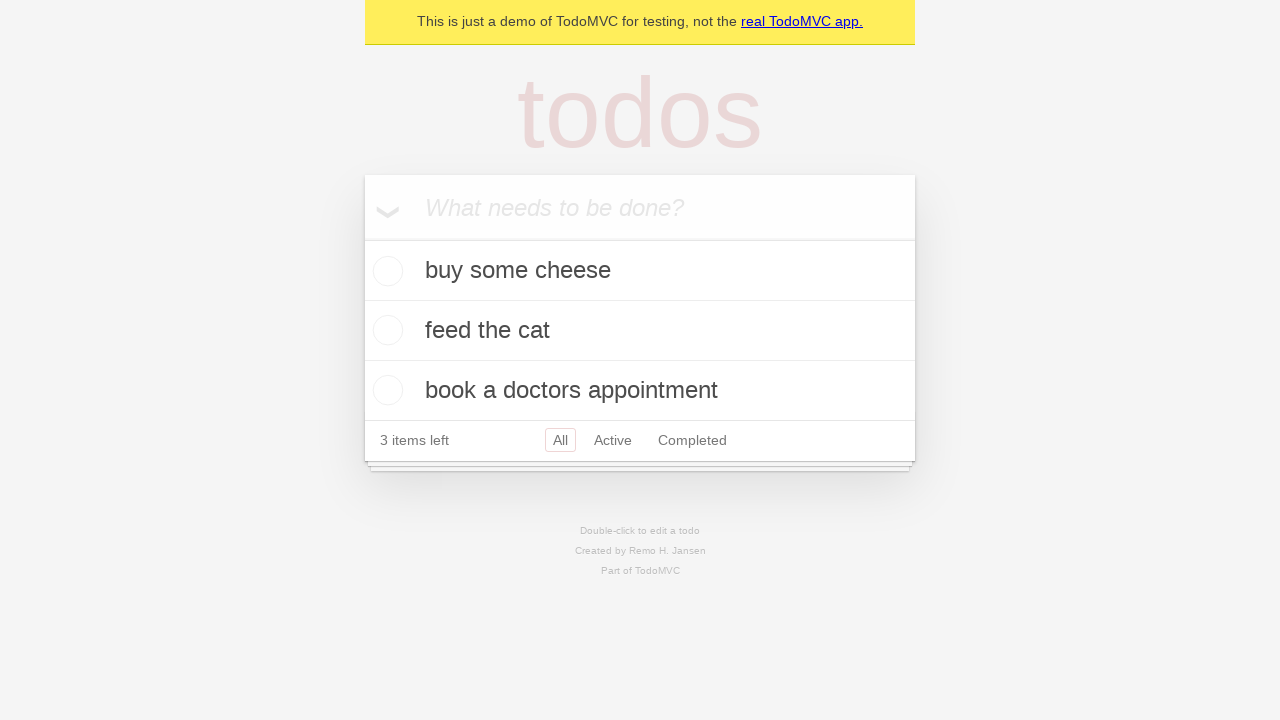

Double-clicked second todo to enter edit mode at (640, 331) on internal:testid=[data-testid="todo-item"s] >> nth=1
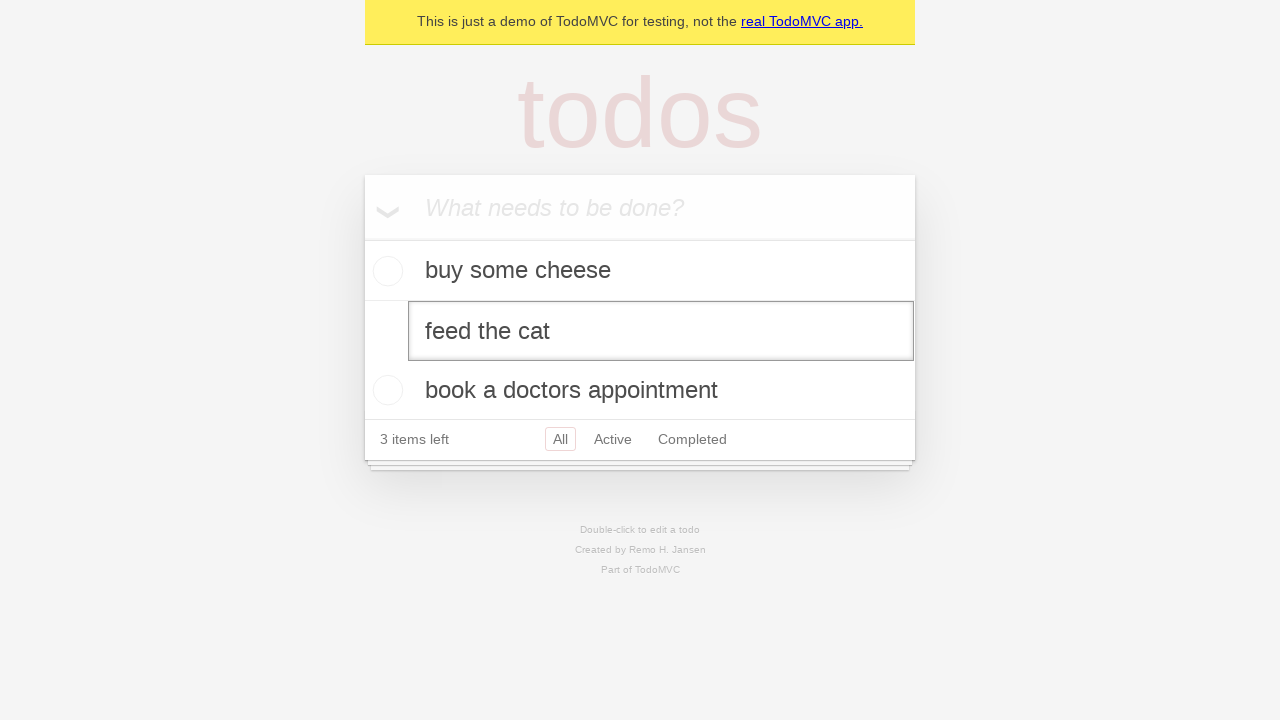

Filled edit field with text containing leading and trailing spaces on internal:testid=[data-testid="todo-item"s] >> nth=1 >> internal:role=textbox[nam
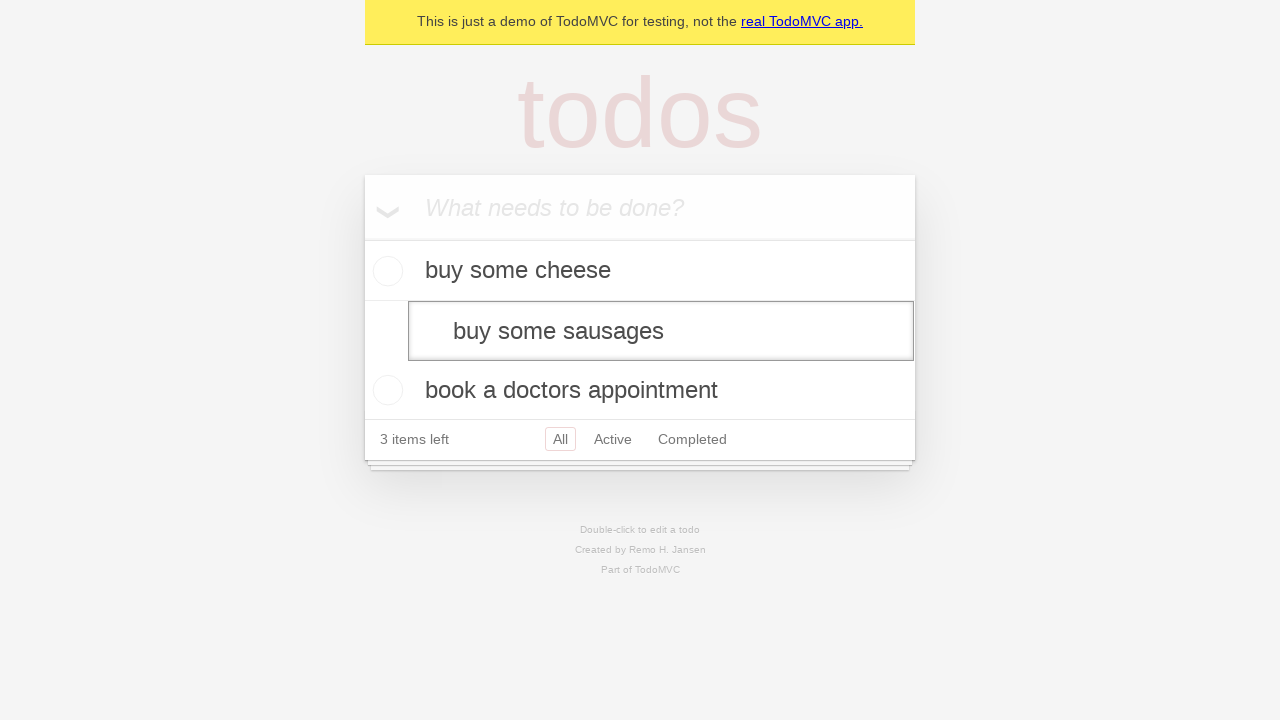

Pressed Enter to confirm edit, text should be trimmed on internal:testid=[data-testid="todo-item"s] >> nth=1 >> internal:role=textbox[nam
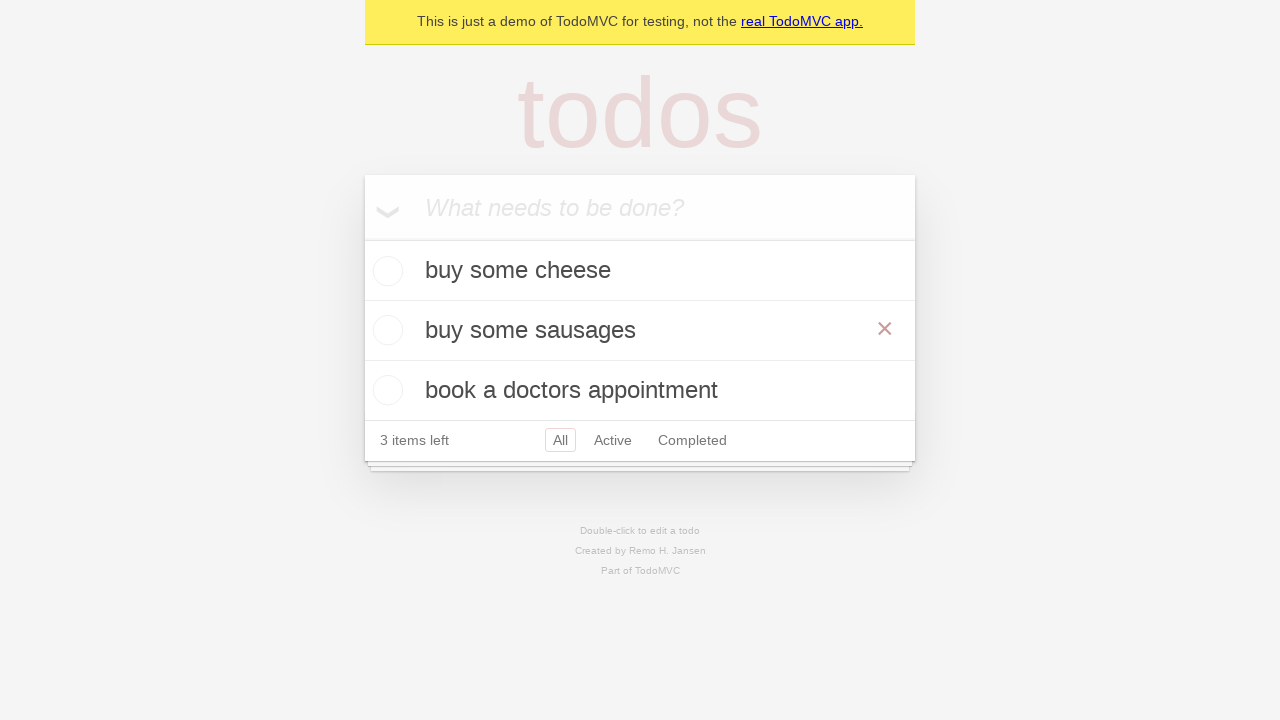

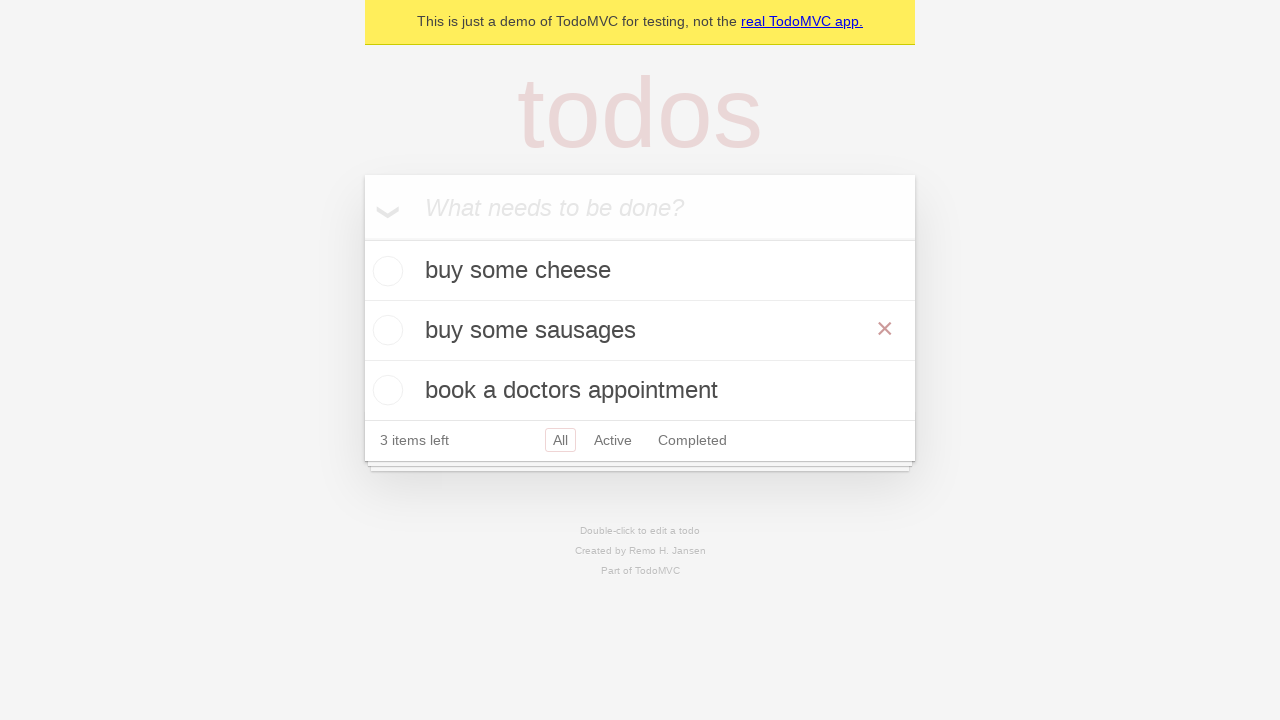